Tests a wait scenario by clicking a verify button and checking for a successful message

Starting URL: http://suninjuly.github.io/wait1.html

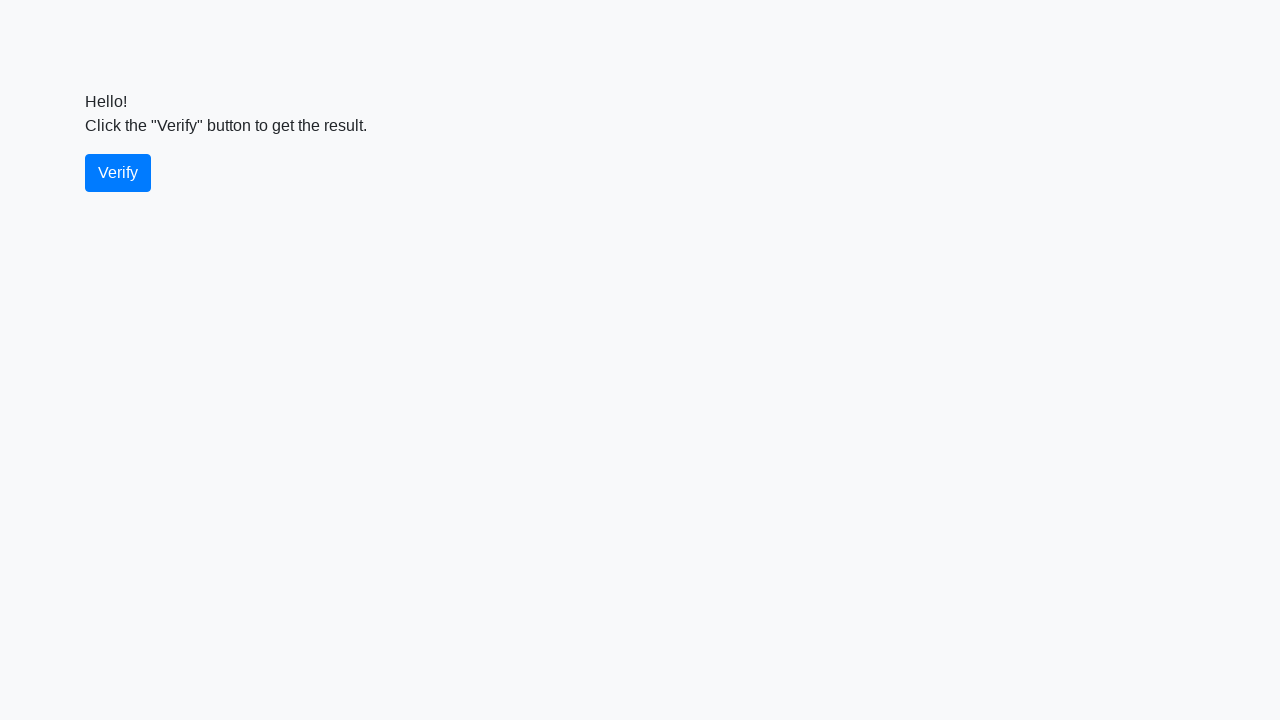

Clicked the verify button at (118, 173) on #verify
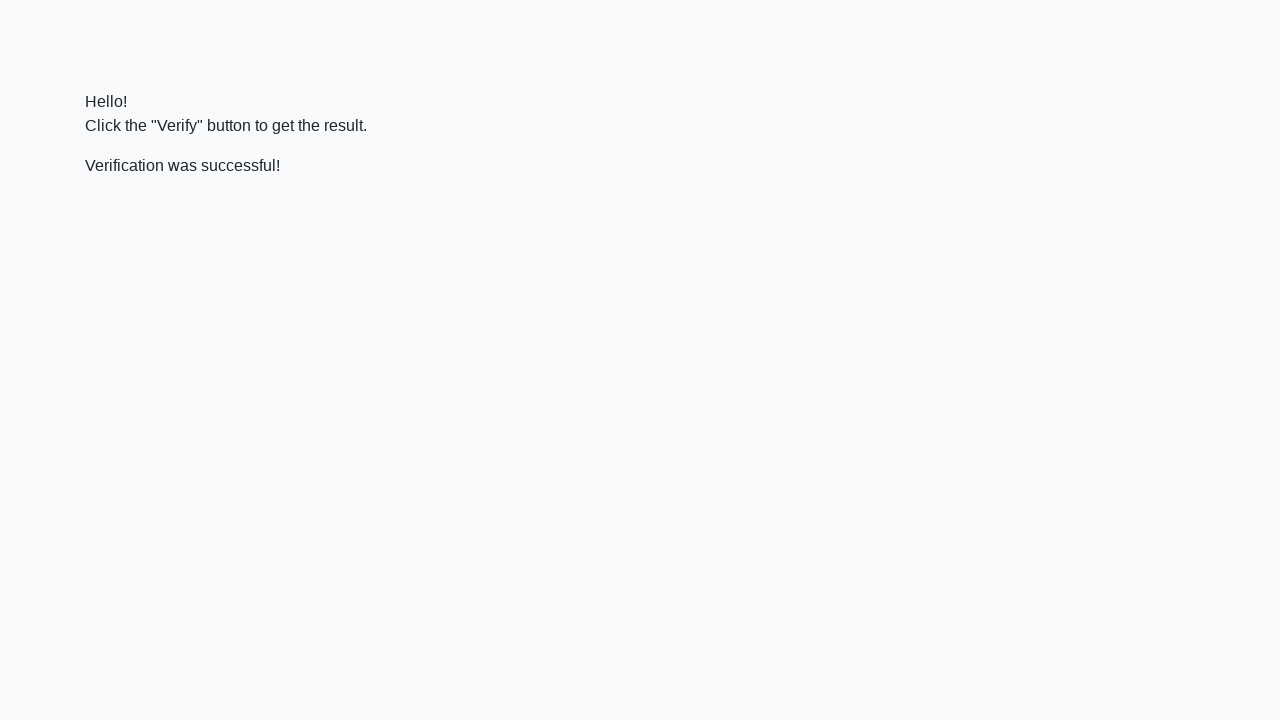

Waited for success message to appear
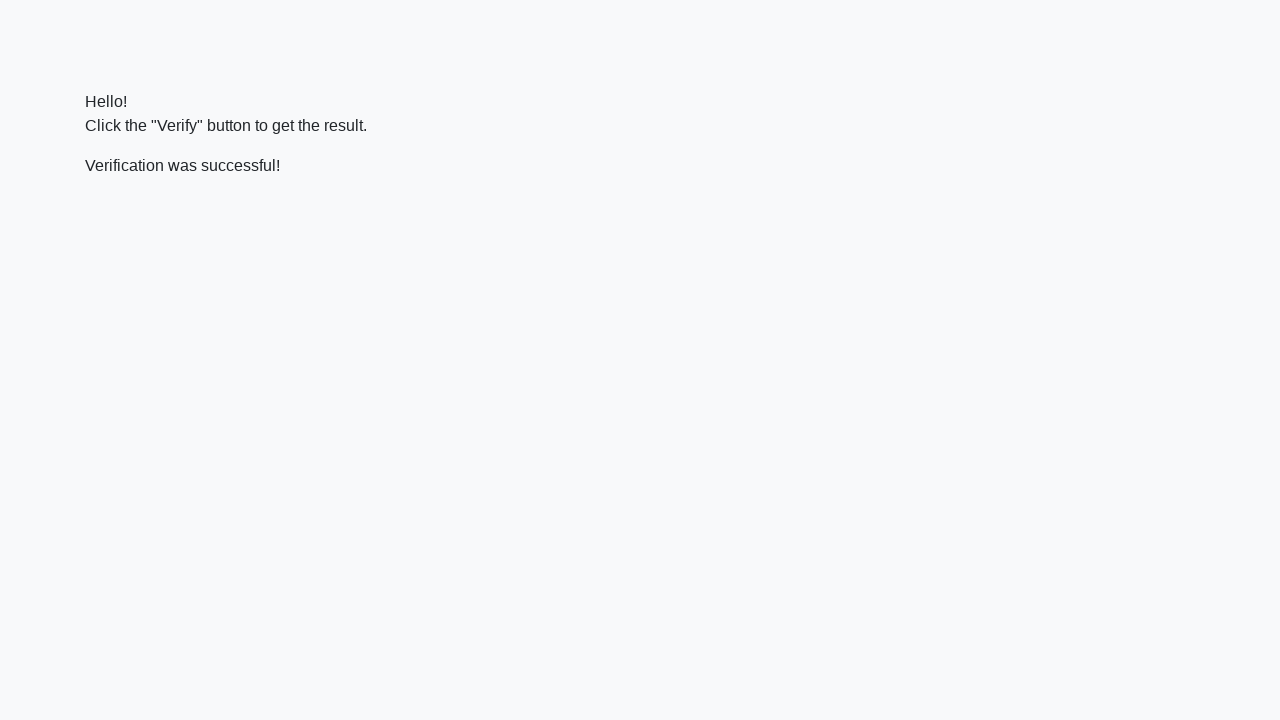

Verified that success message contains 'successful'
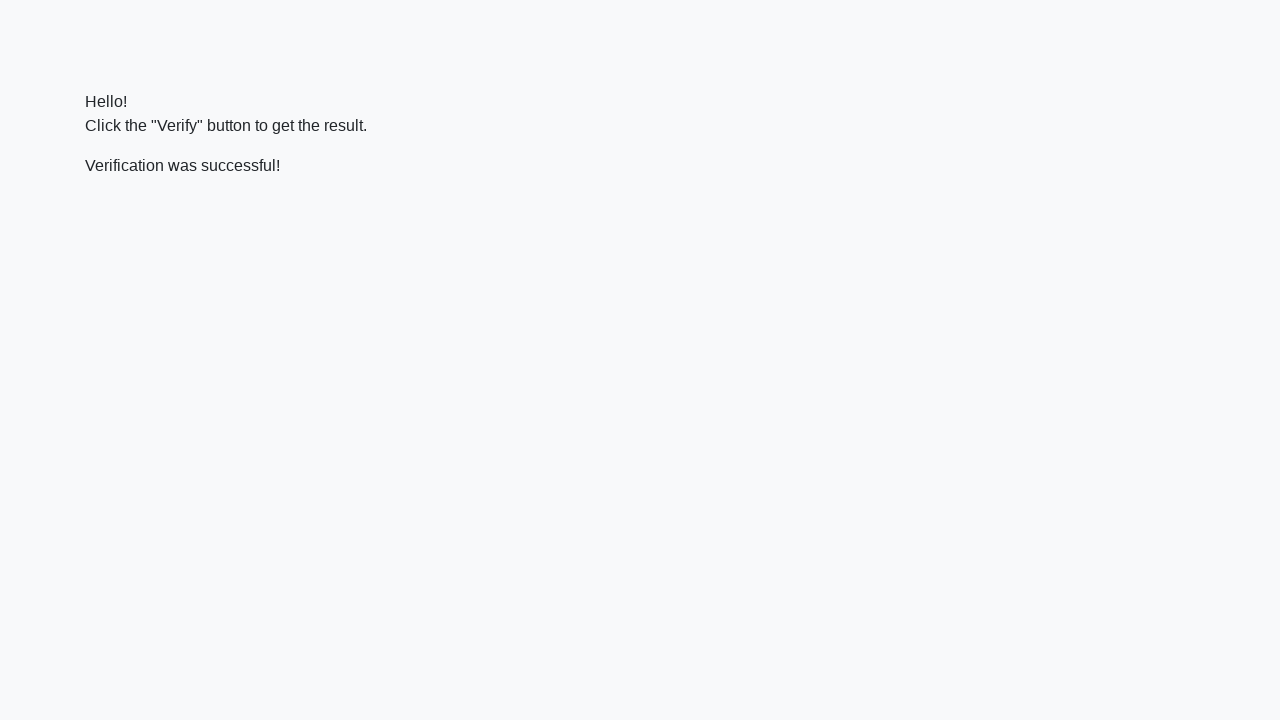

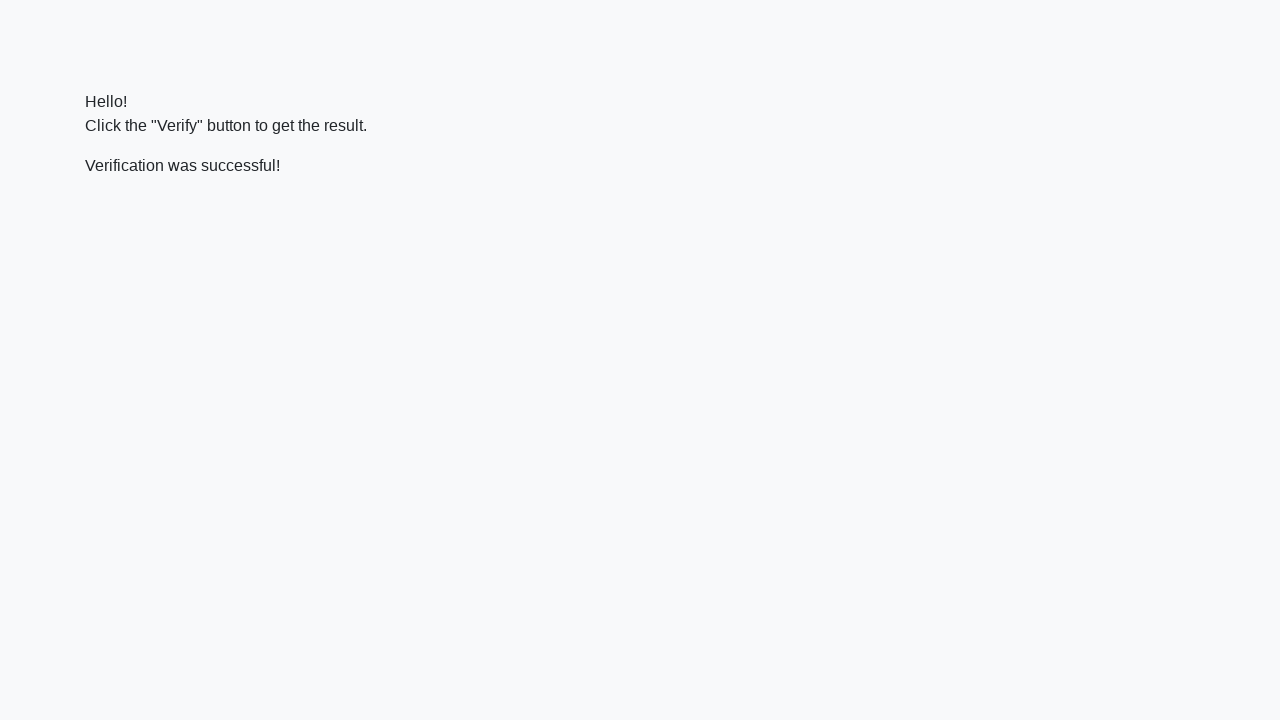